Navigates to Submit Language page and verifies the submenu header

Starting URL: http://www.99-bottles-of-beer.net/

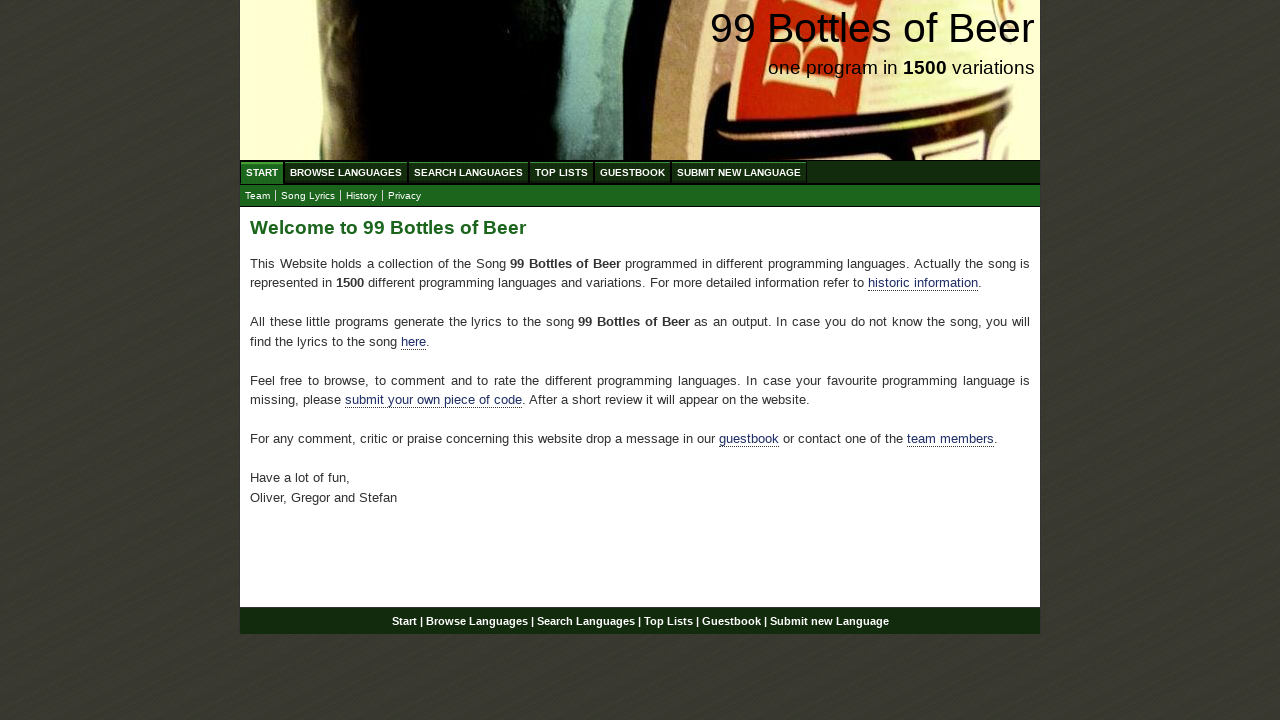

Clicked Submit New Language menu item at (739, 172) on #menu li:nth-child(6) a
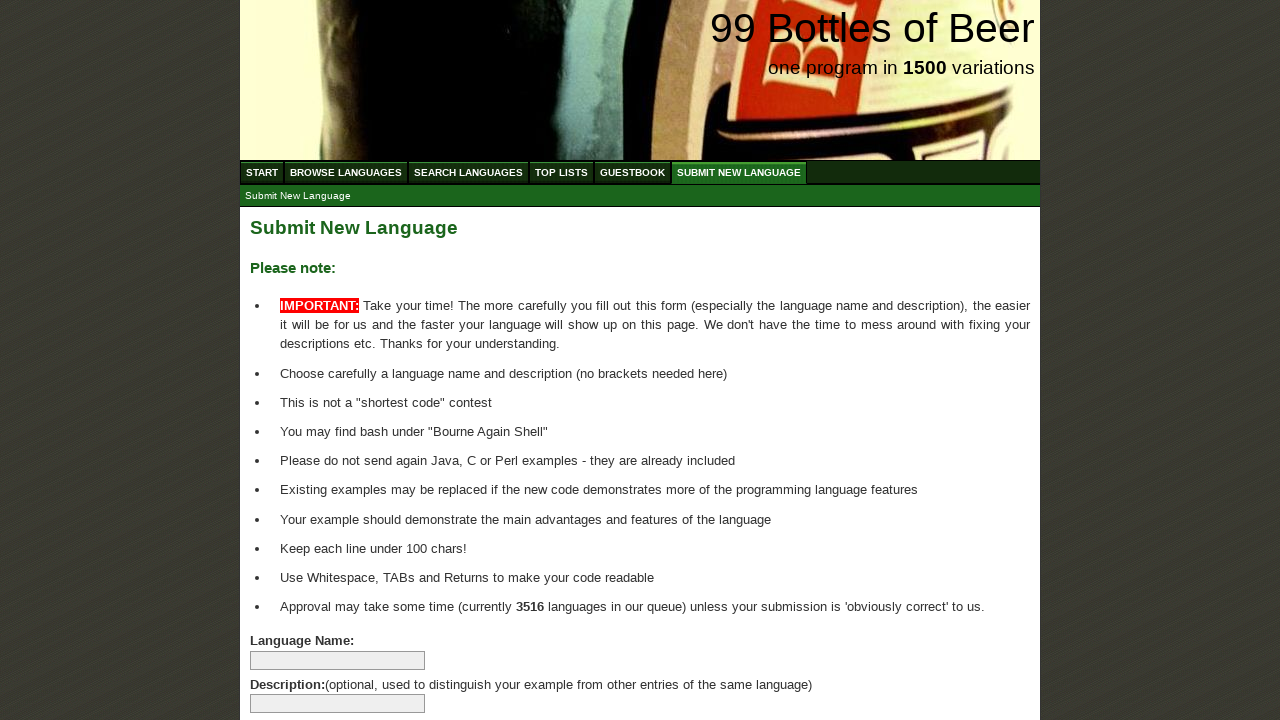

Located submenu header element
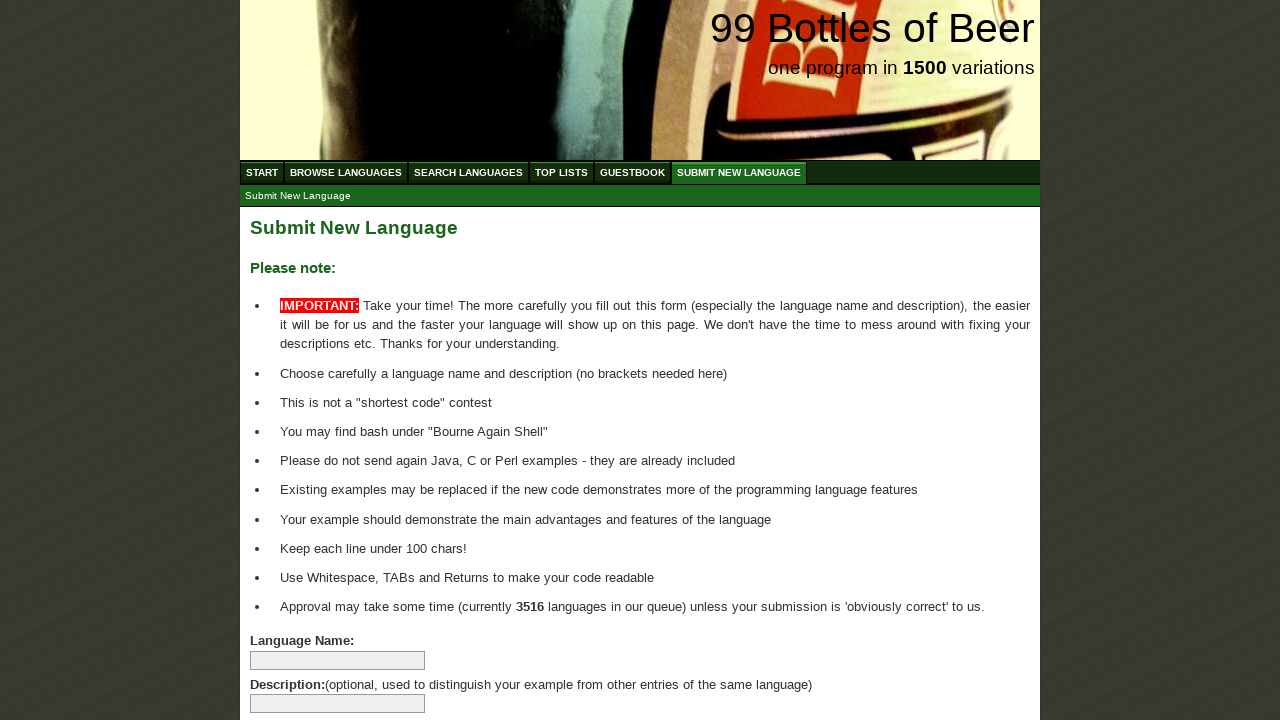

Verified submenu header text equals 'Submit New Language'
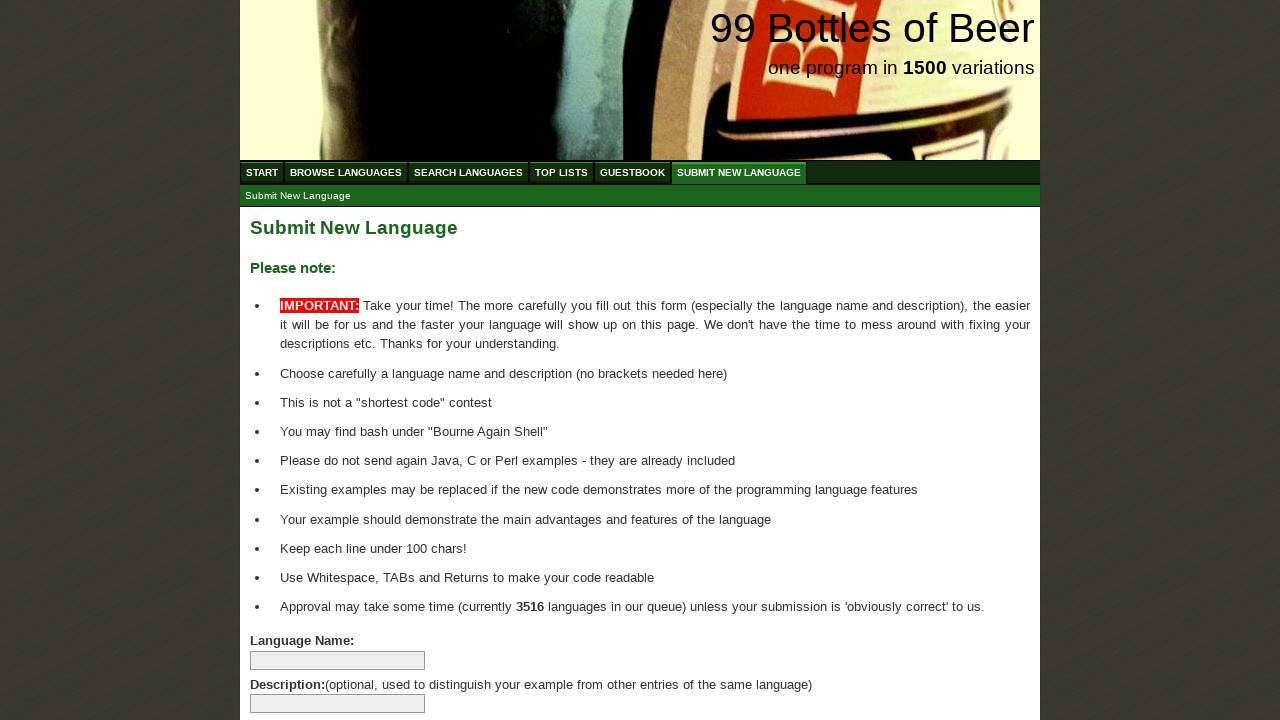

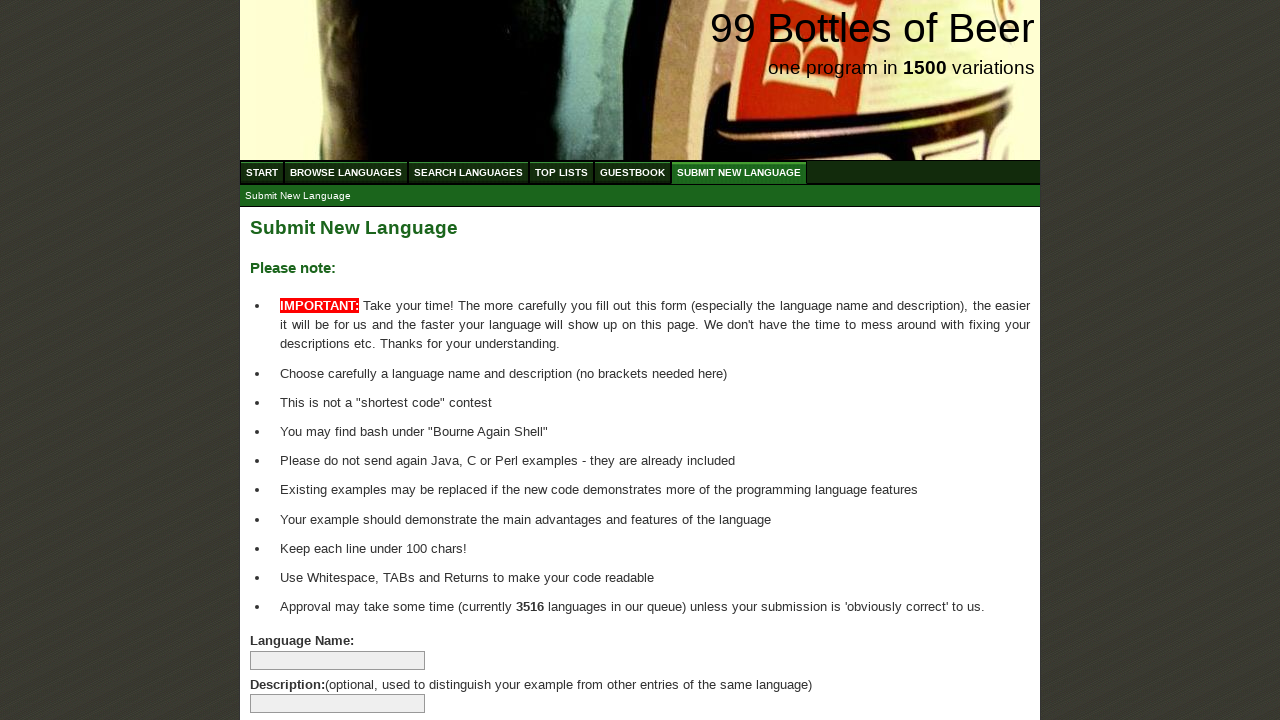